Tests form filling functionality by completing a student registration form with various input types including text, radio buttons, date picker, and dropdowns

Starting URL: https://demoqa.com/automation-practice-form

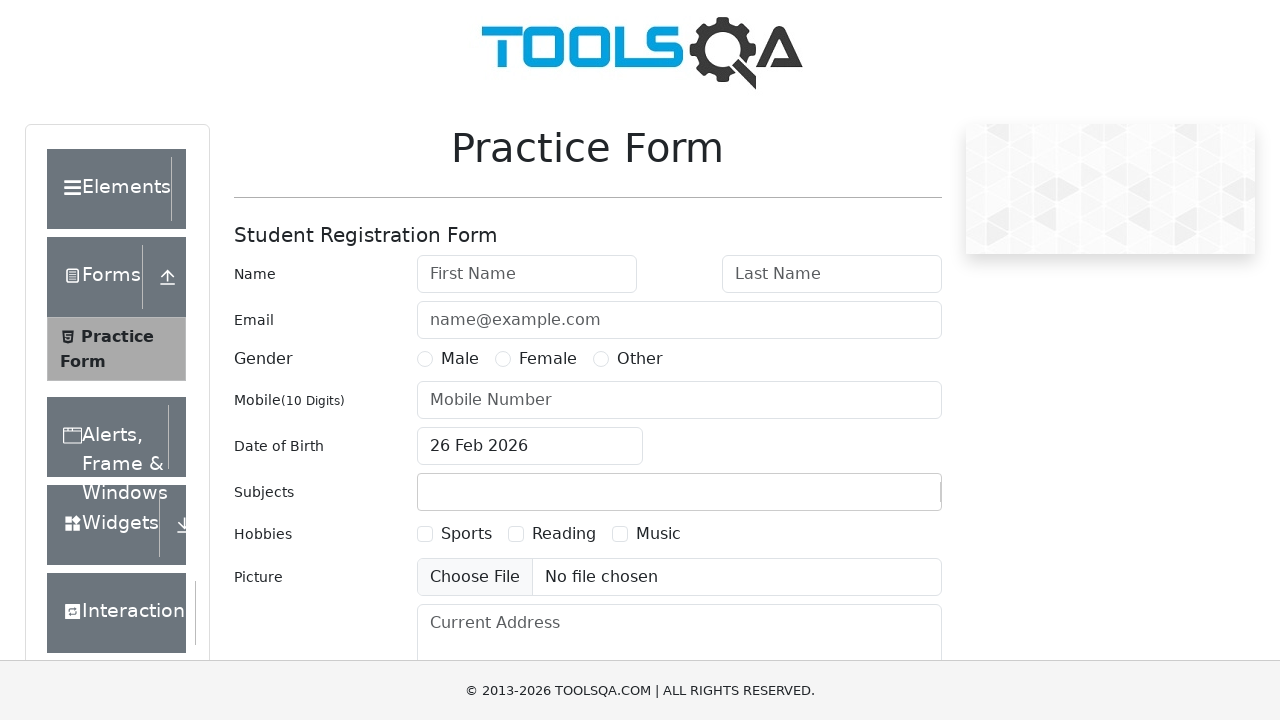

Filled first name field with 'David' on #firstName
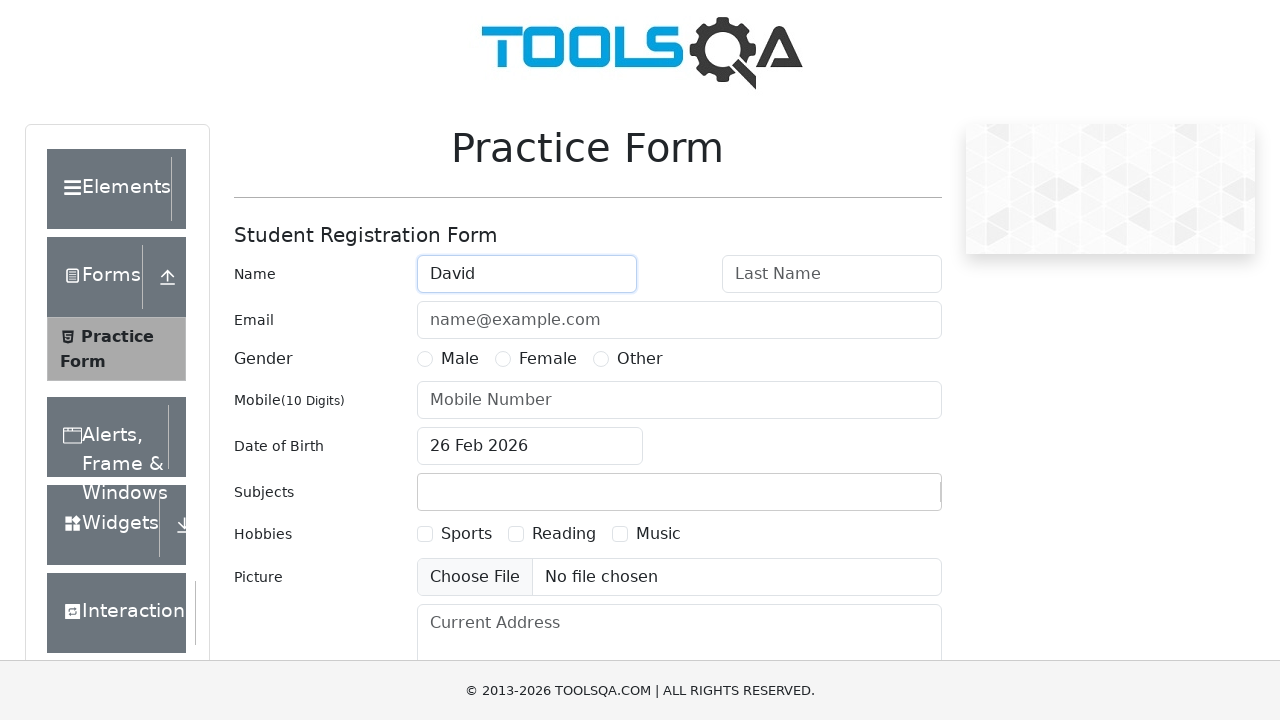

Filled last name field with 'Silva' on #lastName
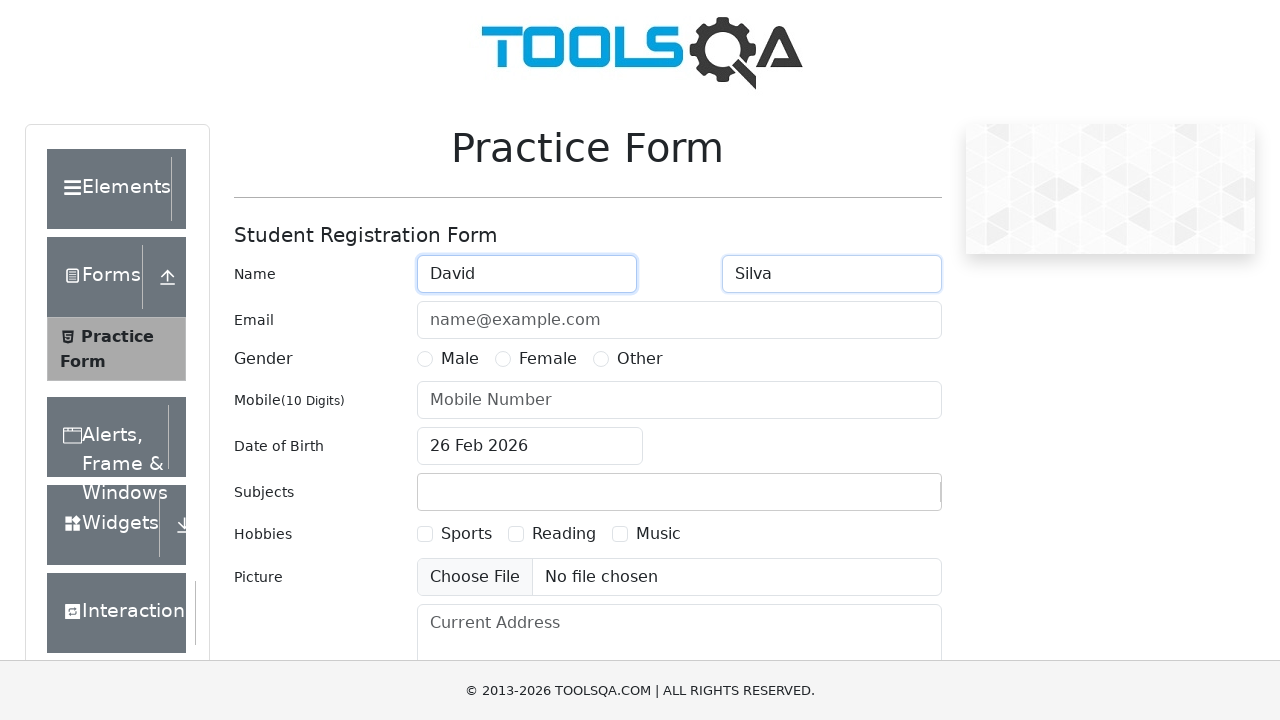

Filled email field with 'david@example.com' on #userEmail
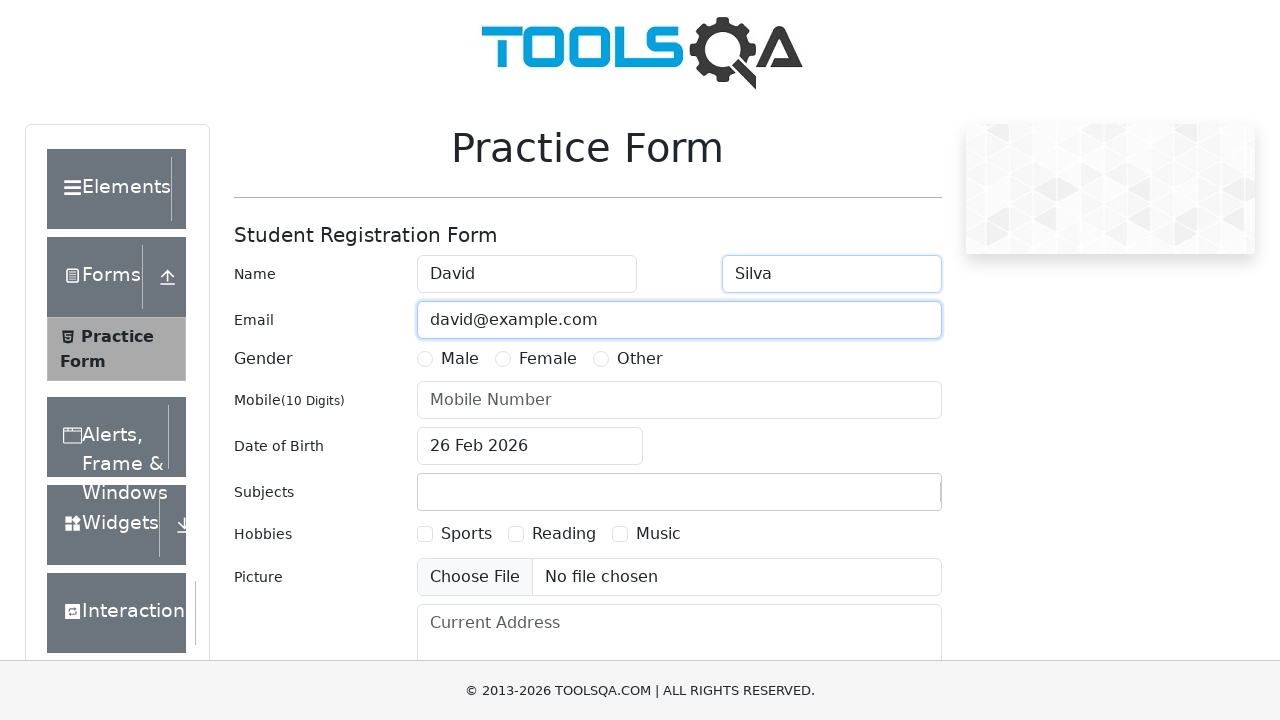

Selected Male gender radio button at (460, 359) on label:has-text('Male')
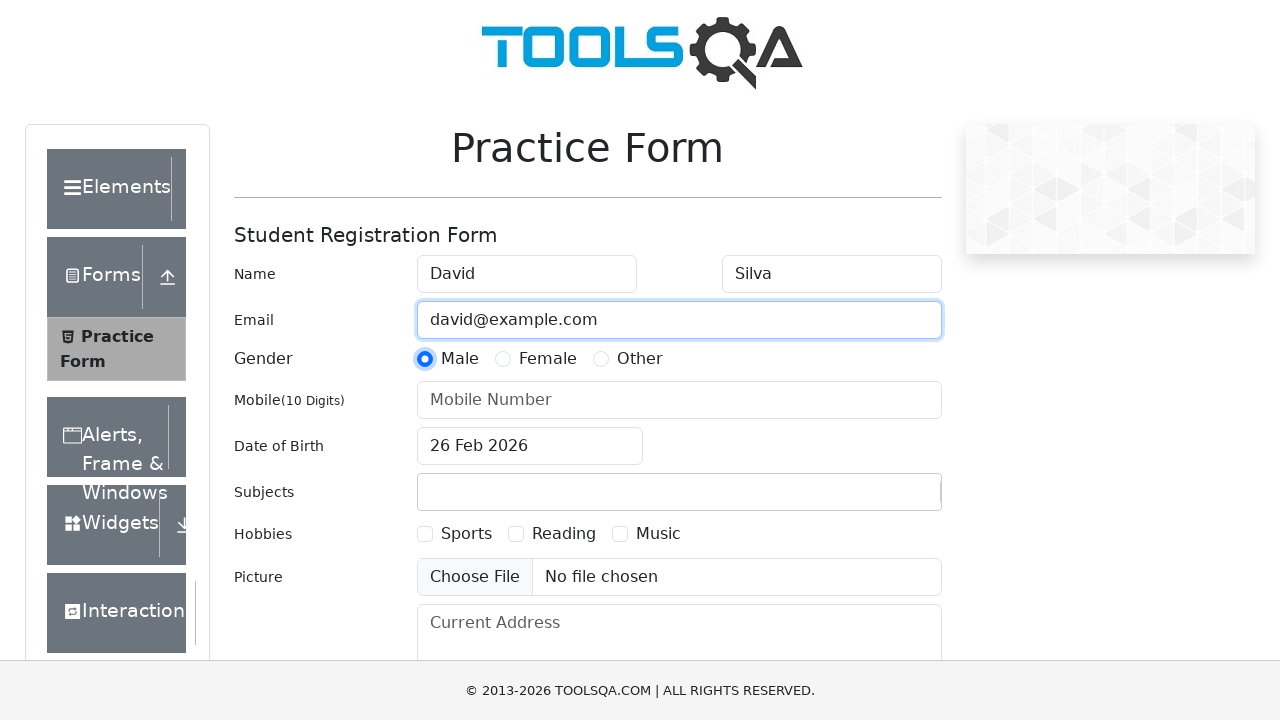

Filled phone number field with '1234567890' on #userNumber
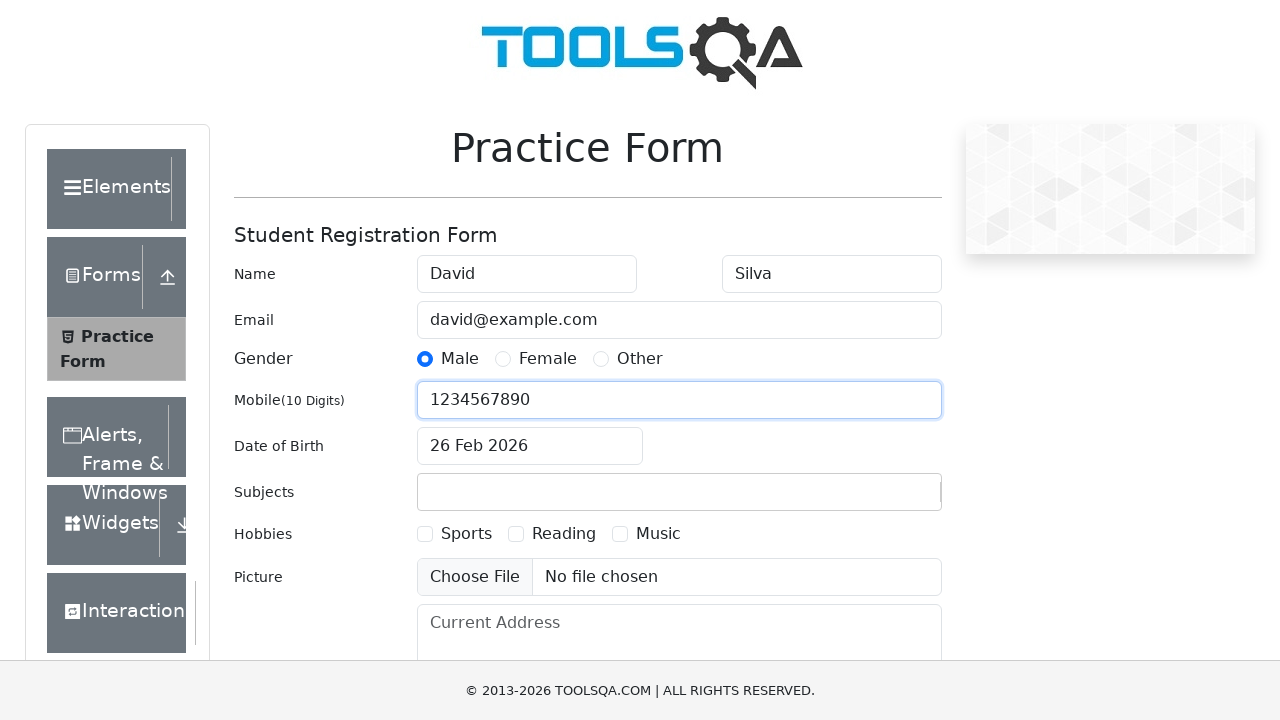

Scrolled down to view additional form fields
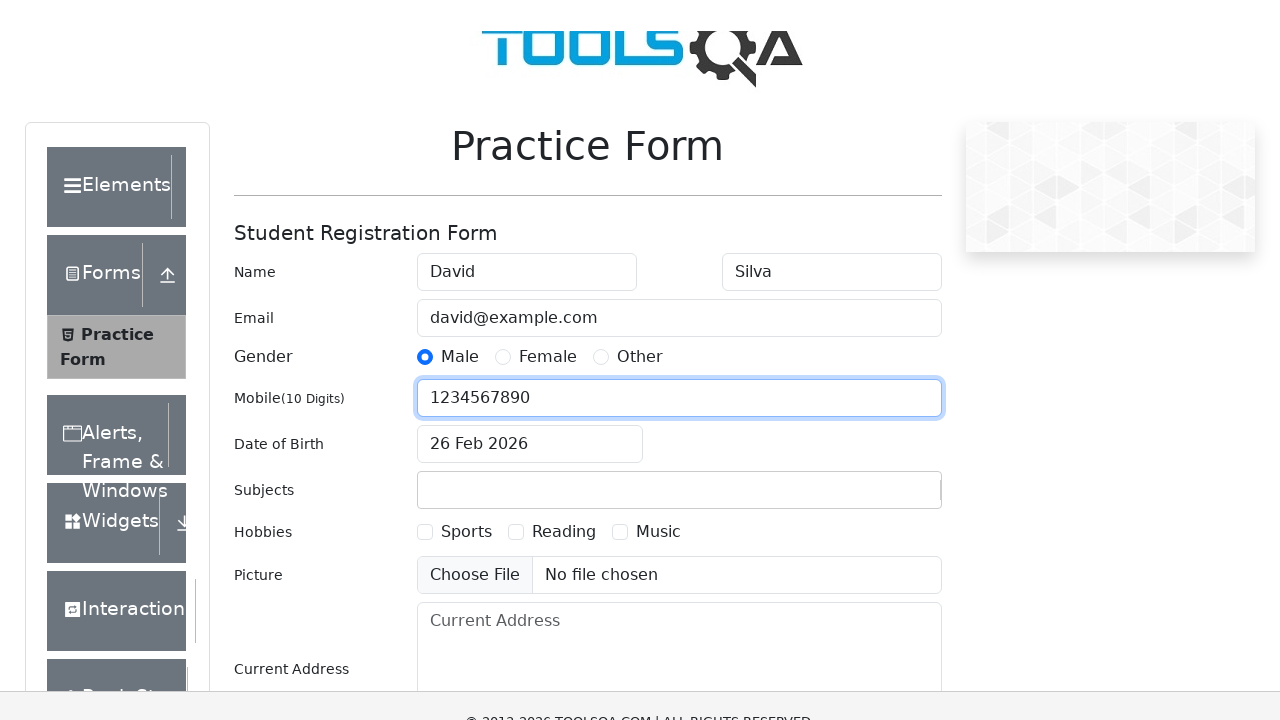

Opened date picker for date of birth at (530, 118) on #dateOfBirthInput
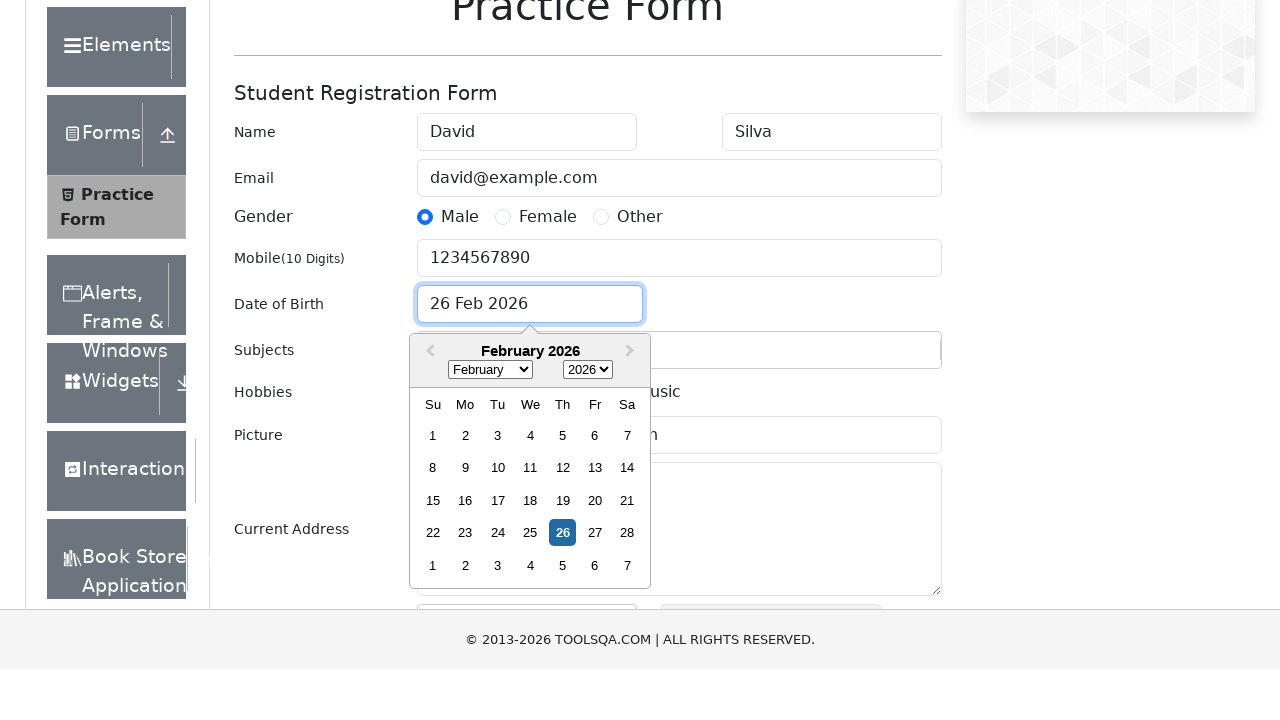

Selected year 1999 from date picker on .react-datepicker__year-select
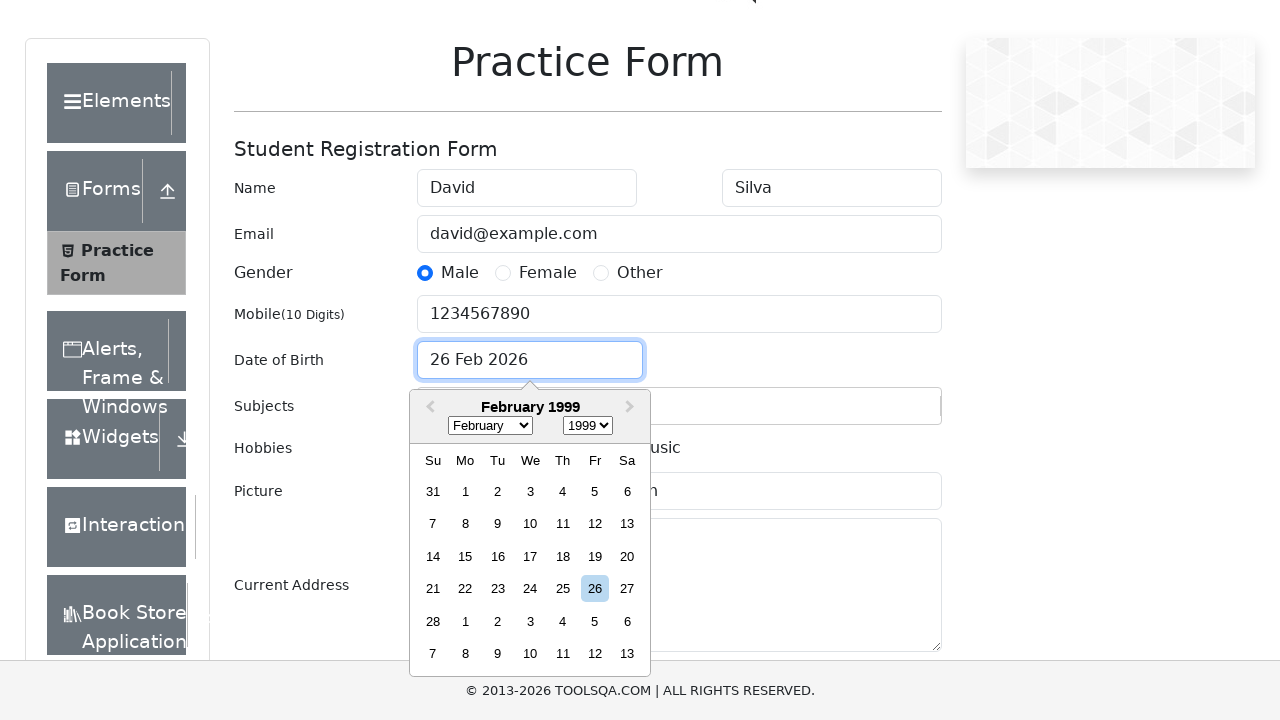

Selected September (month index 8) from date picker on .react-datepicker__month-select
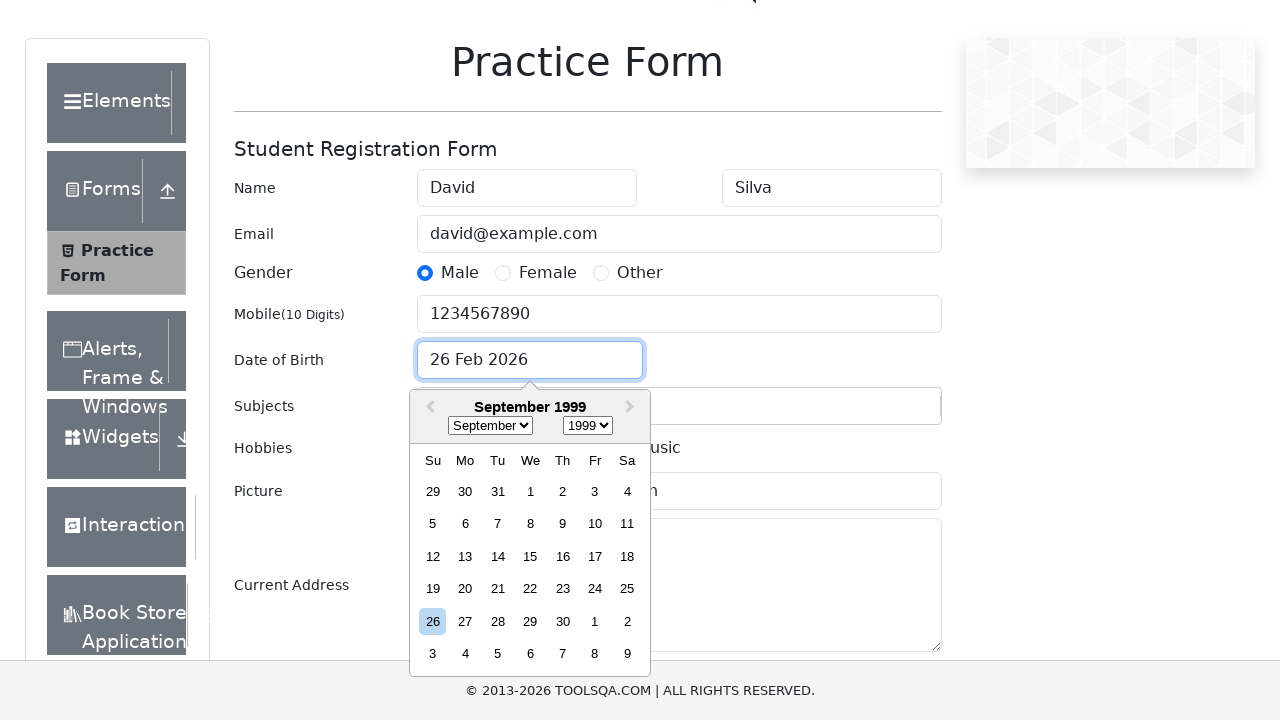

Selected day 25 from date picker at (627, 589) on xpath=//div[contains(@class, 'react-datepicker__day--025')]
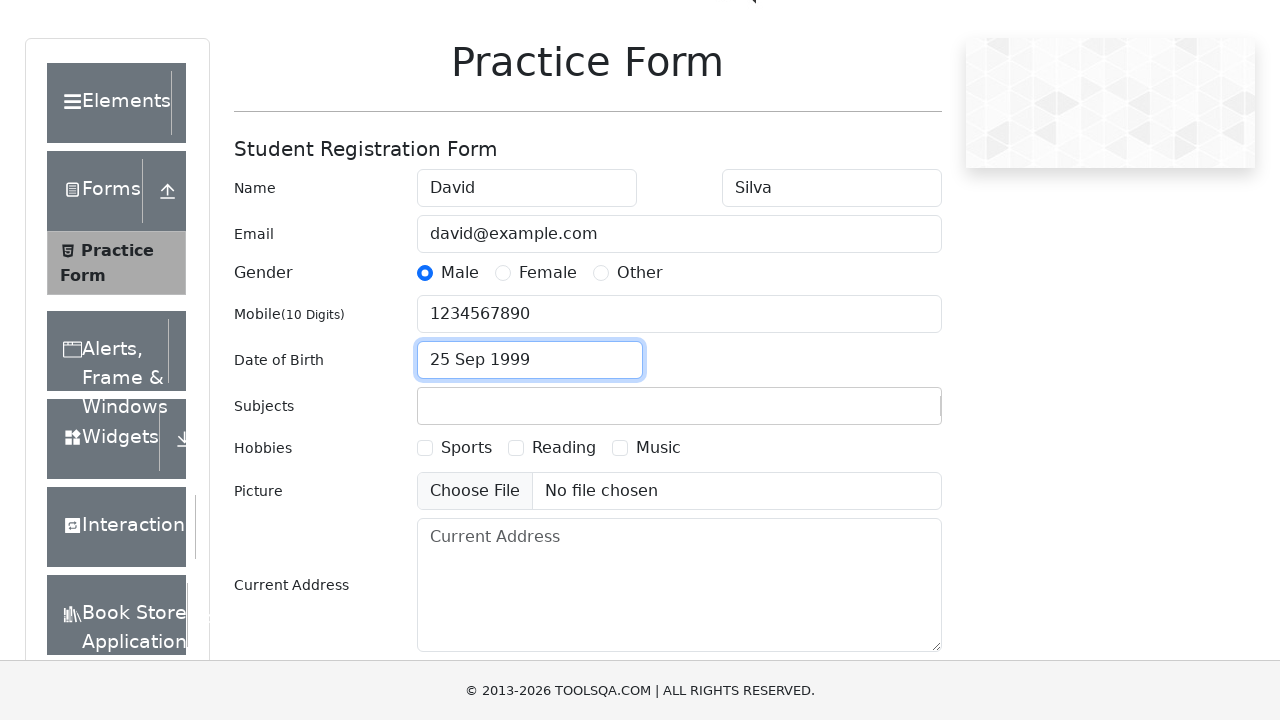

Filled subject field with 'Computer Science' on #subjectsInput
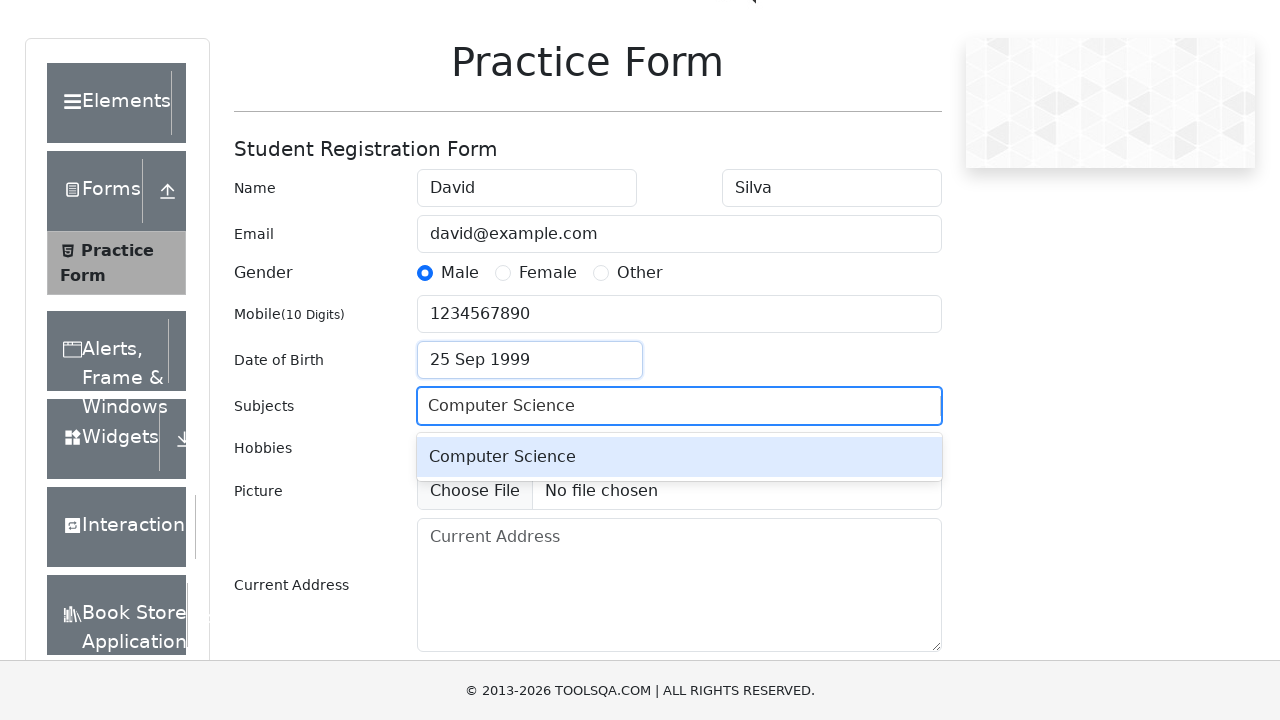

Pressed Enter to confirm subject selection on #subjectsInput
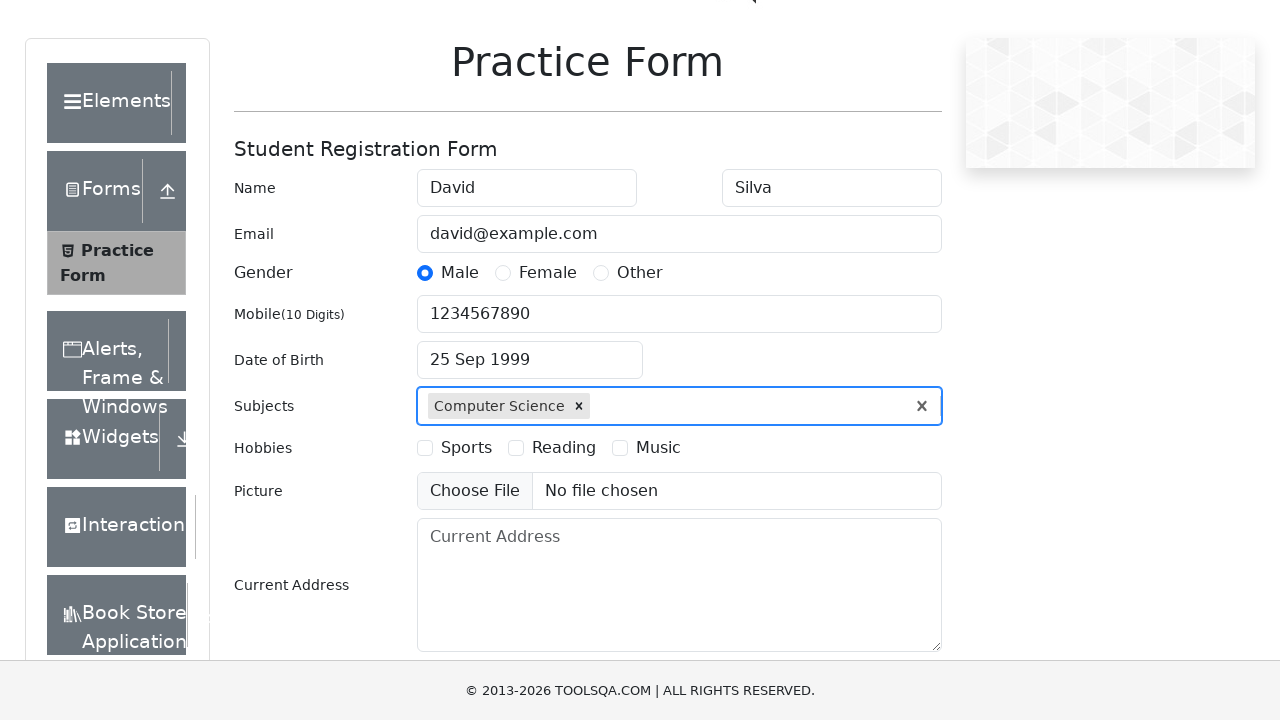

Selected Sports hobby checkbox at (466, 448) on label:has-text('Sports')
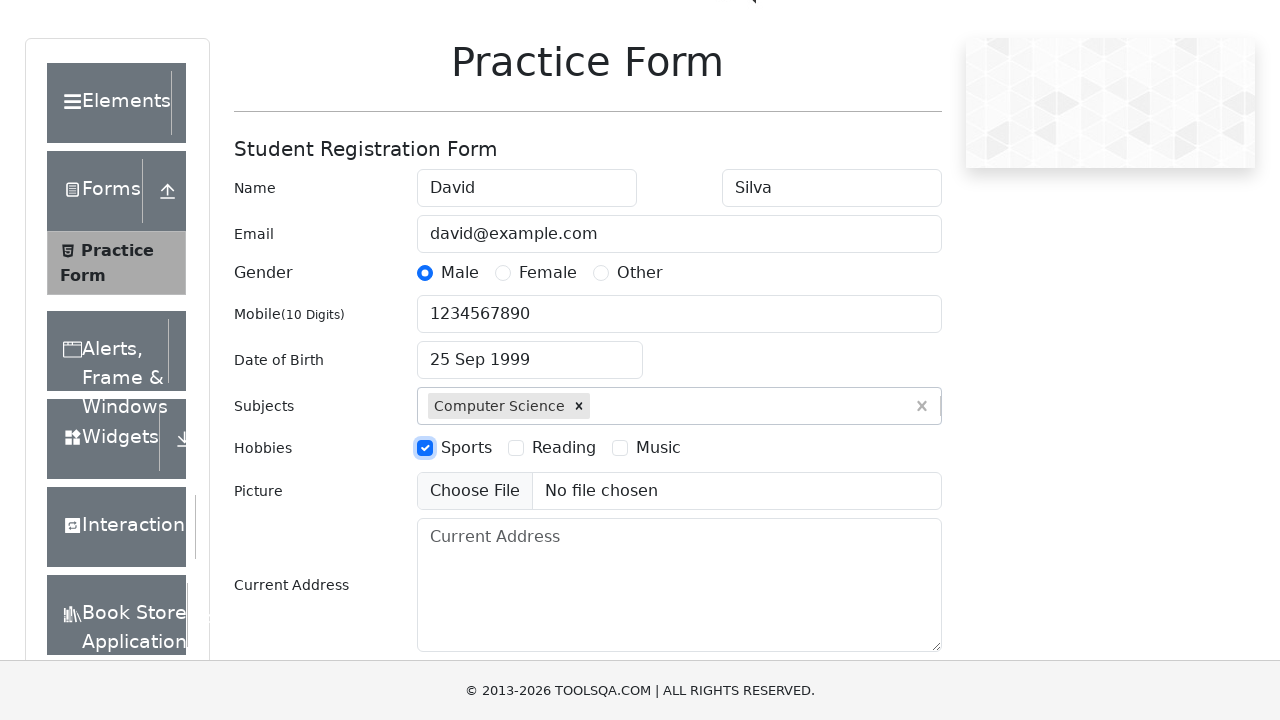

Filled current address field with 'CRA 32 A # 124 NORTE' on #currentAddress
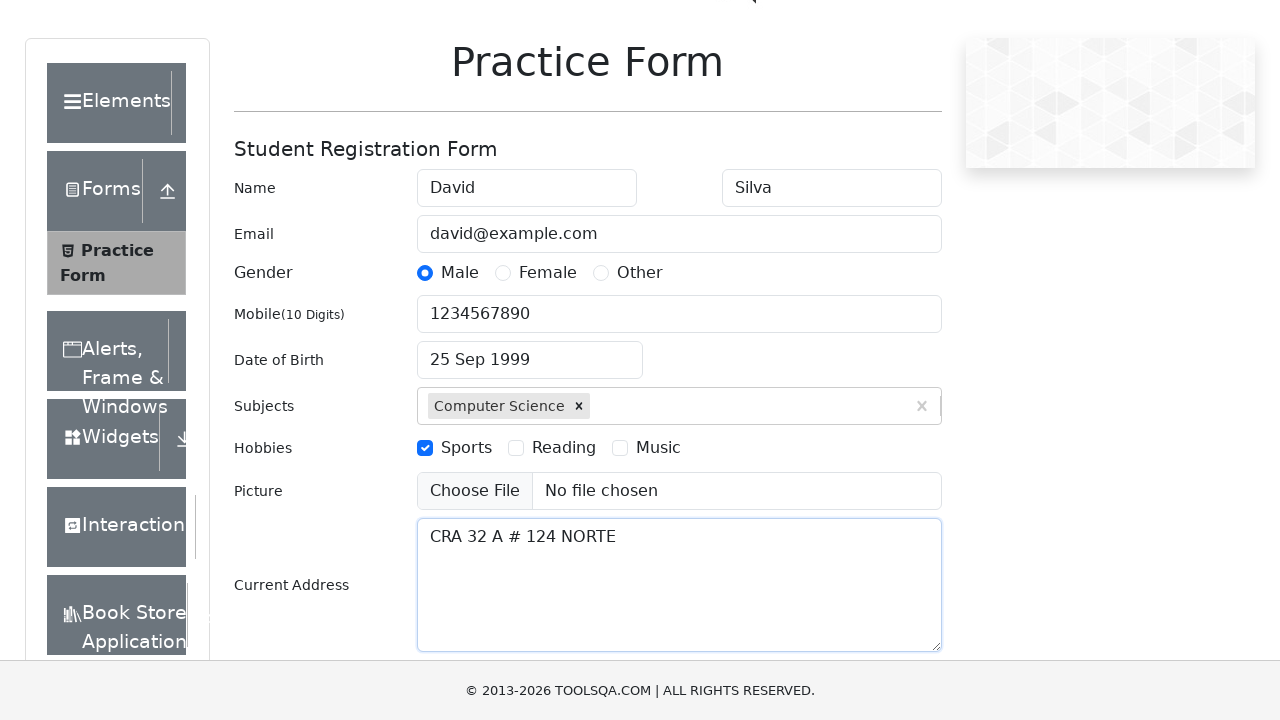

Filled state field with 'NCR' on #react-select-3-input
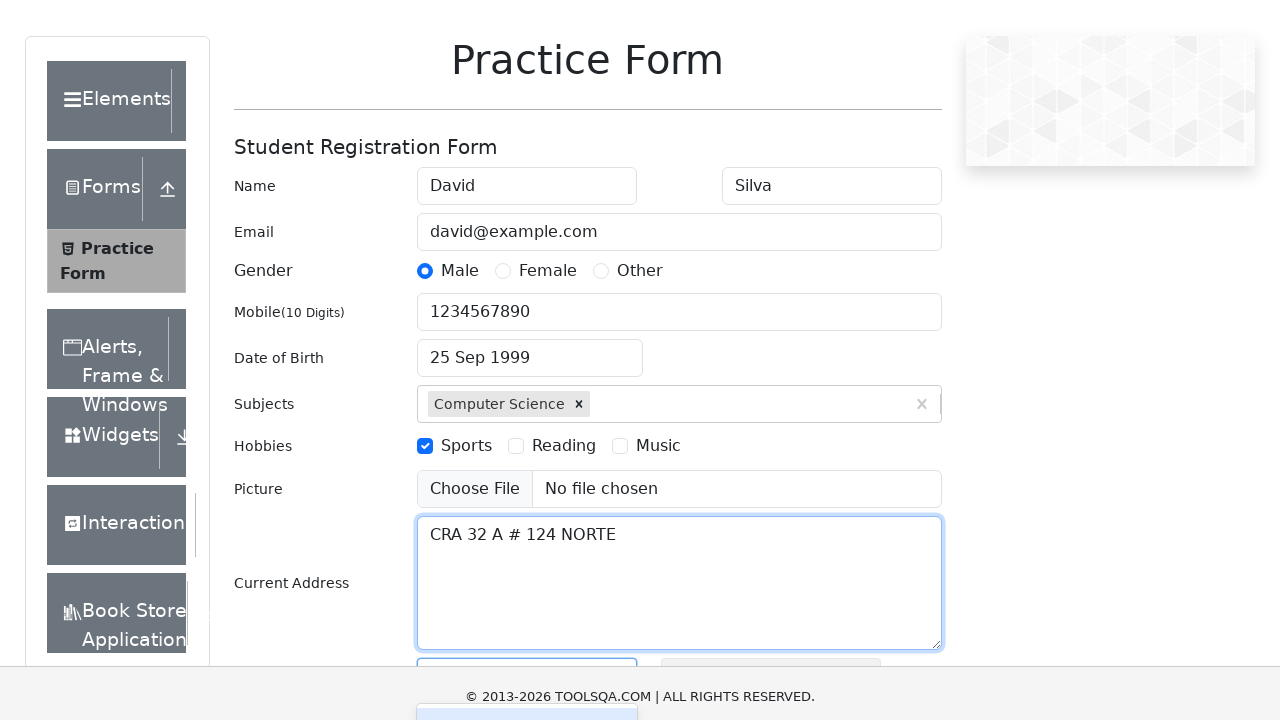

Pressed Enter to confirm state selection on #react-select-3-input
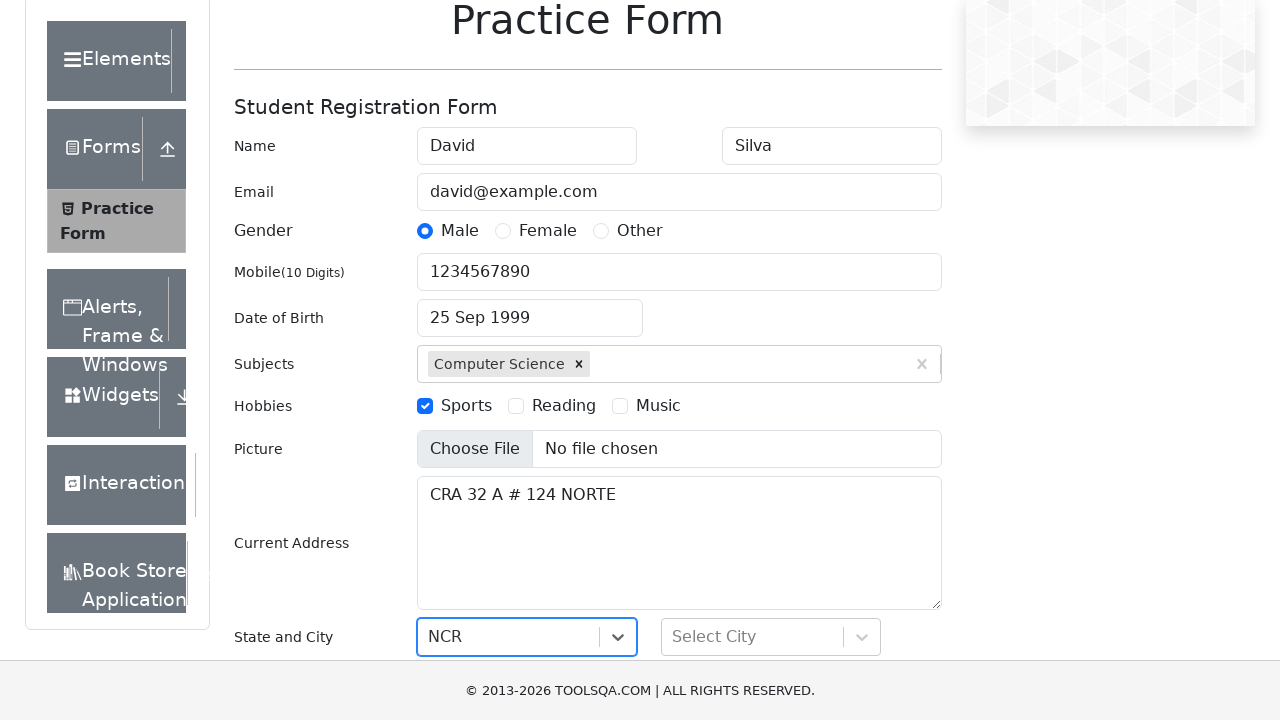

Filled city field with 'Delhi' on #react-select-4-input
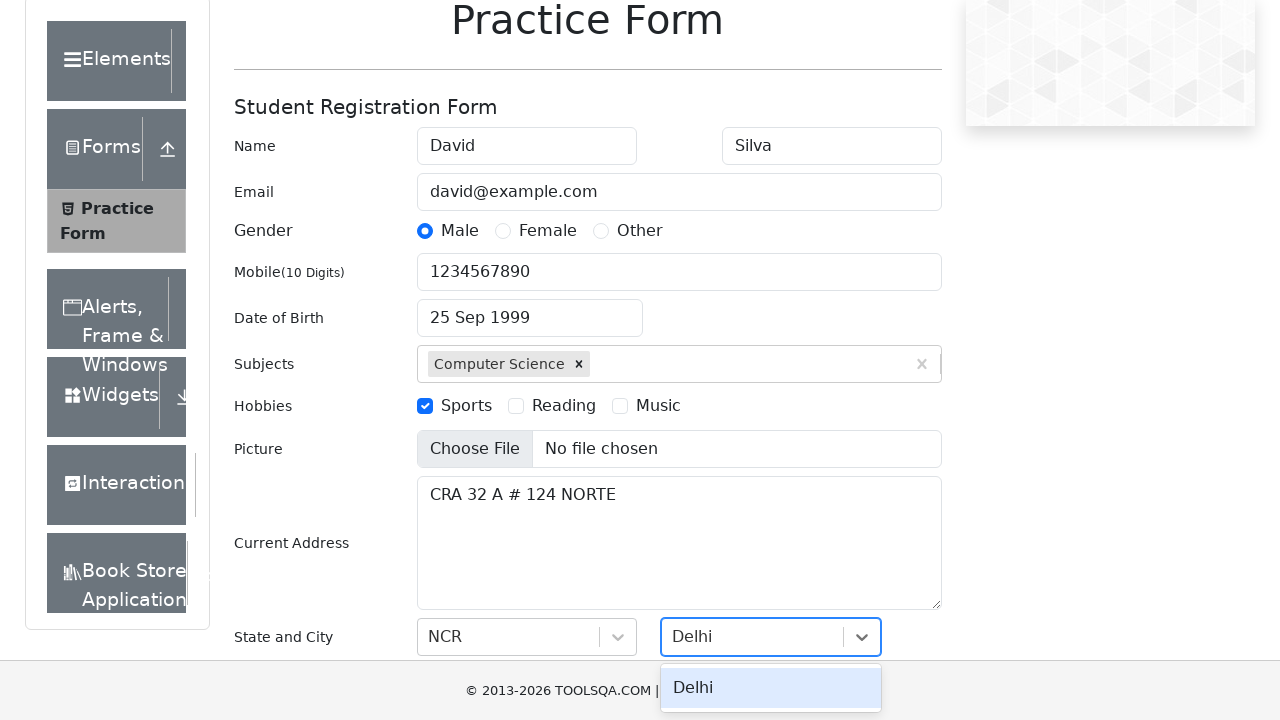

Pressed Enter to confirm city selection on #react-select-4-input
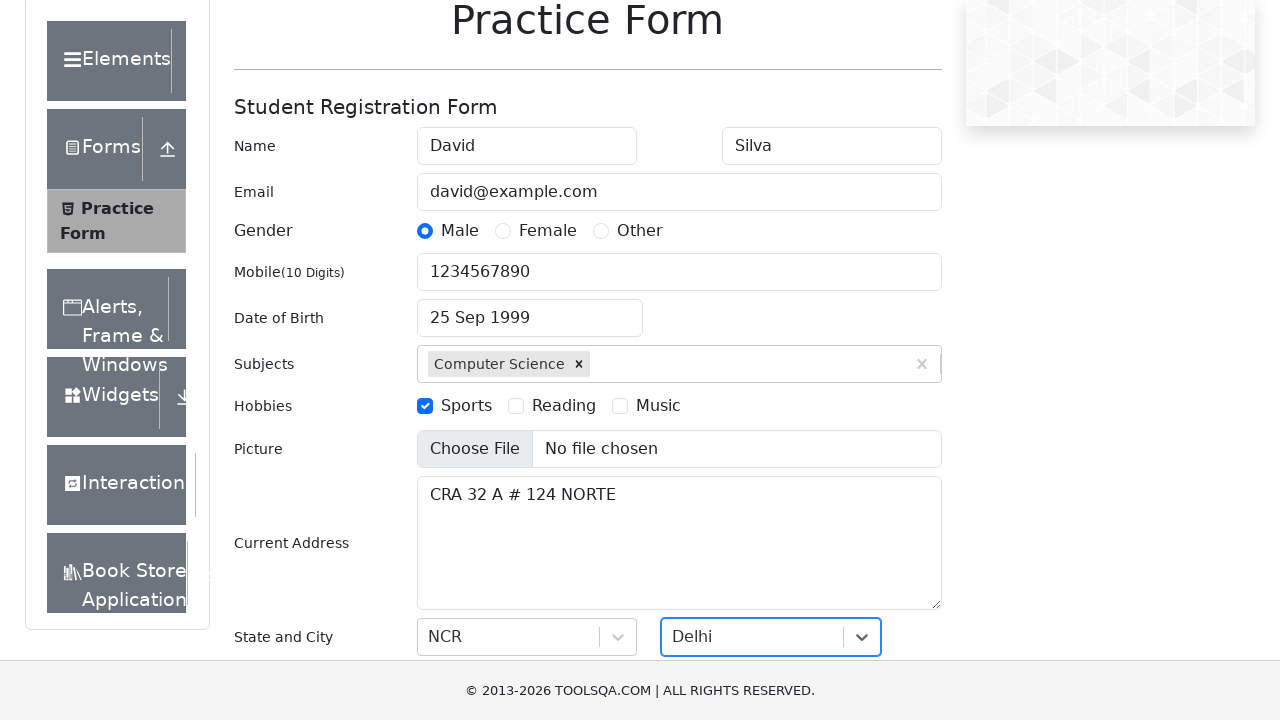

Clicked submit button to submit the registration form at (885, 499) on #submit
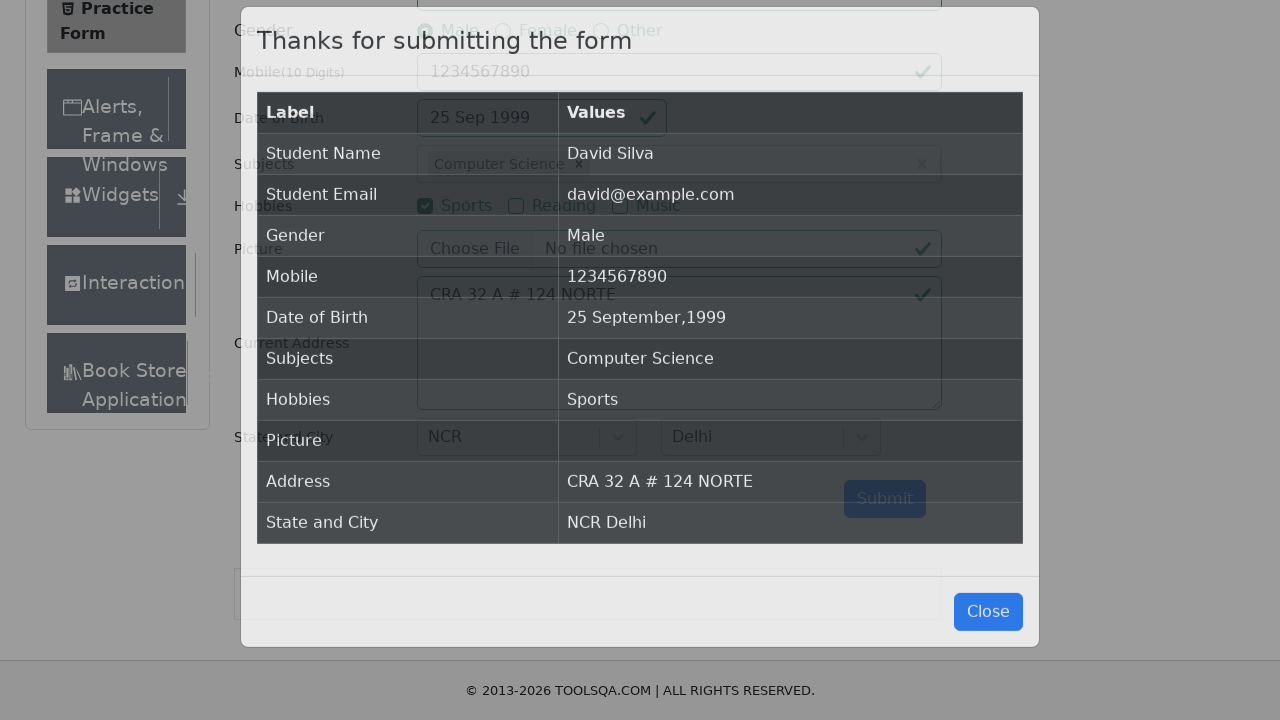

Form submission modal appeared successfully
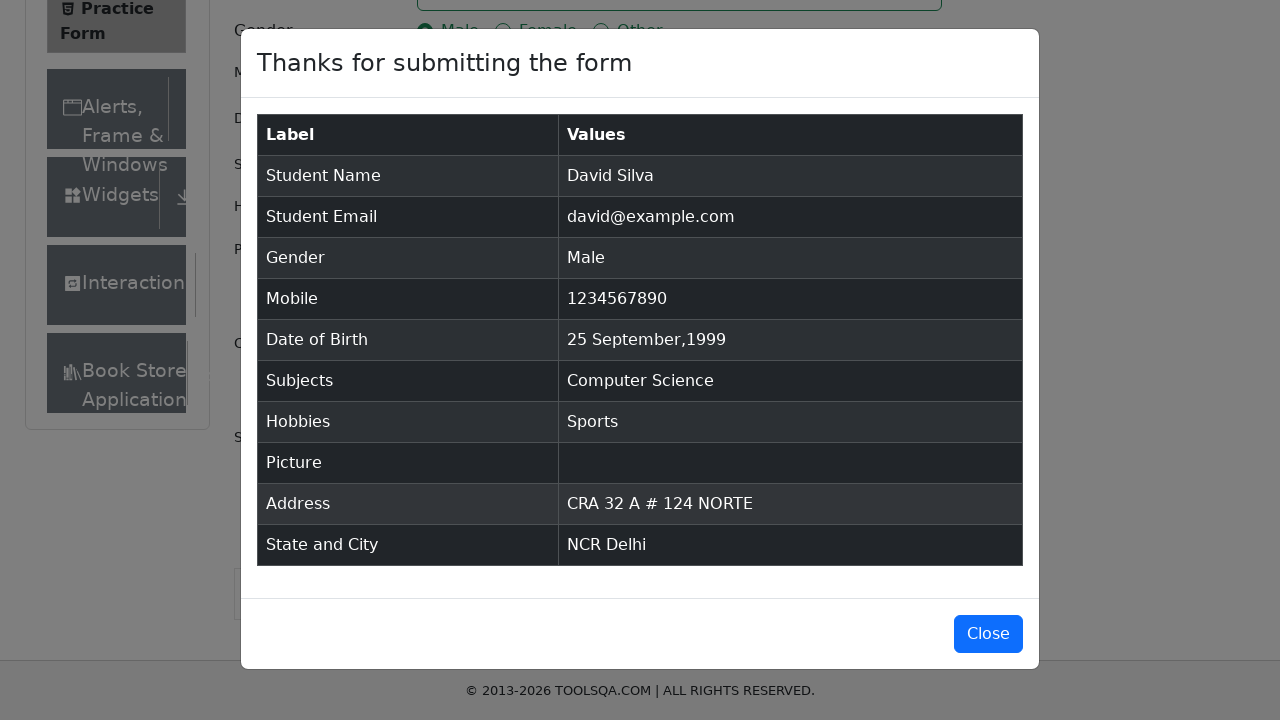

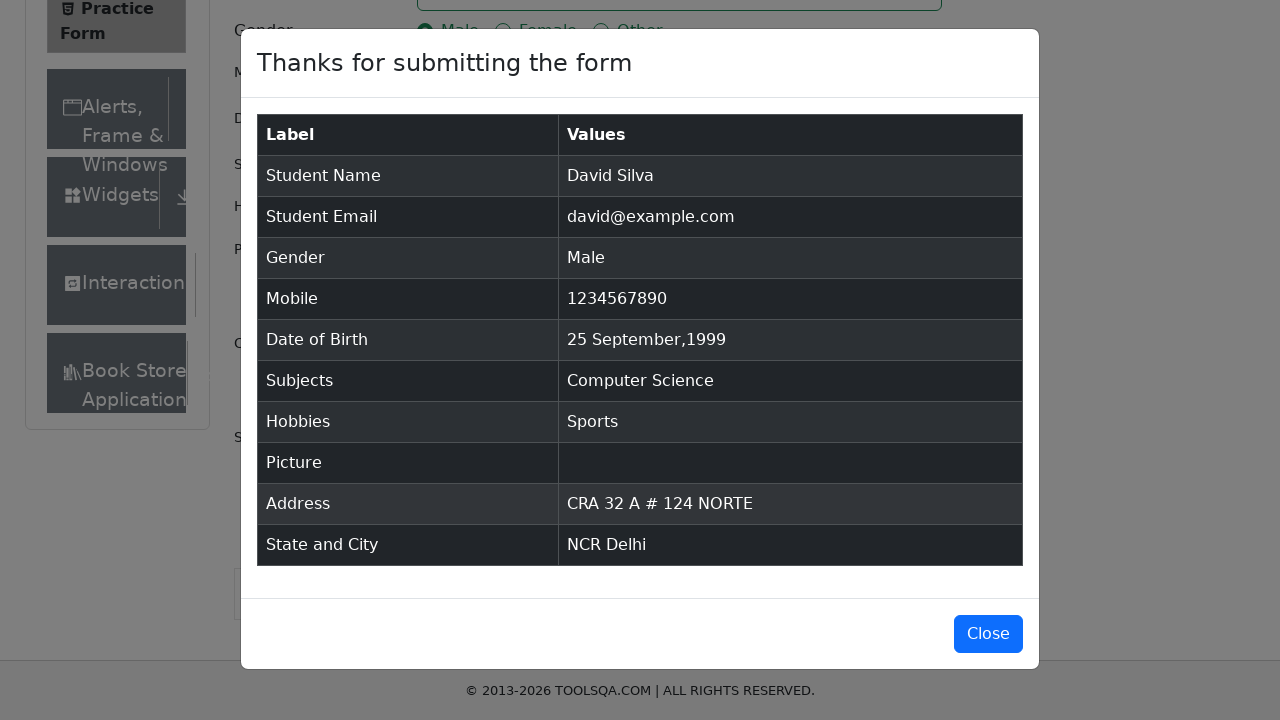